Tests Mark Birbeck's blog by verifying the homepage loads and then clicking on a specific article link

Starting URL: http://markbirbeck.com

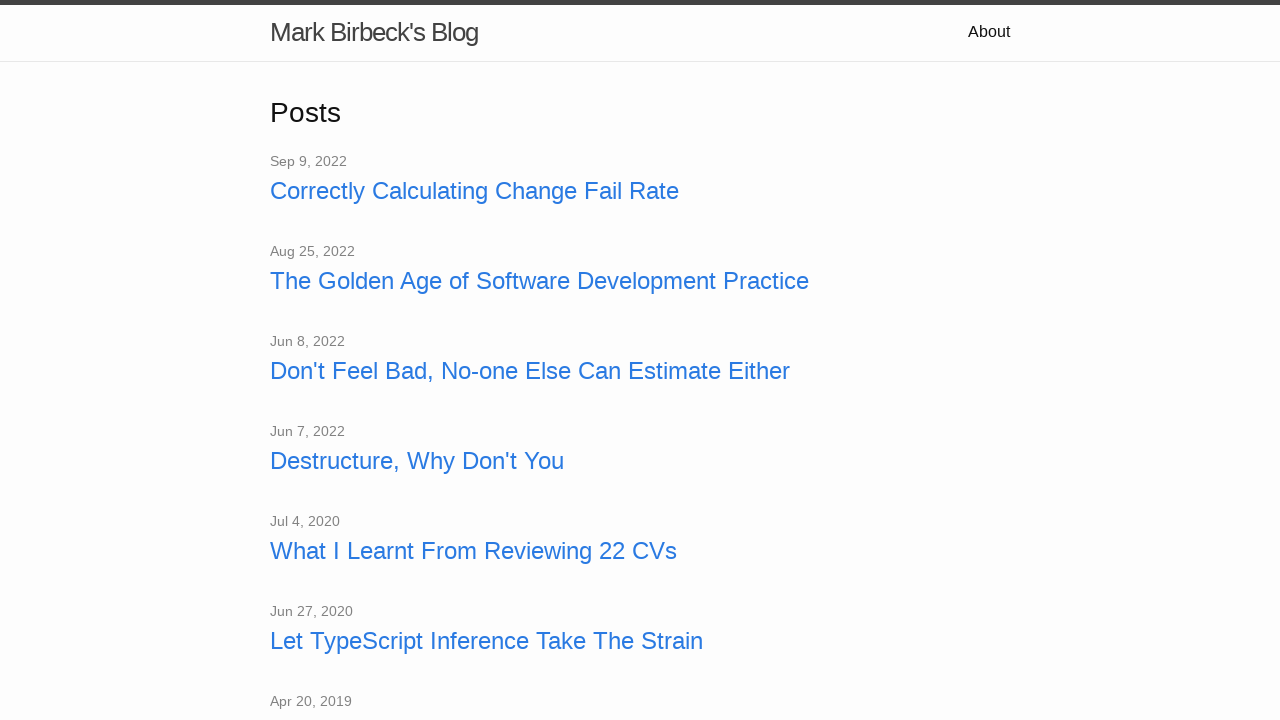

Clicked on blog post link 'A Mixin Approach to Material Design Lite Using Sass' at (640, 361) on text=A Mixin Approach to Material Design Lite Using Sass
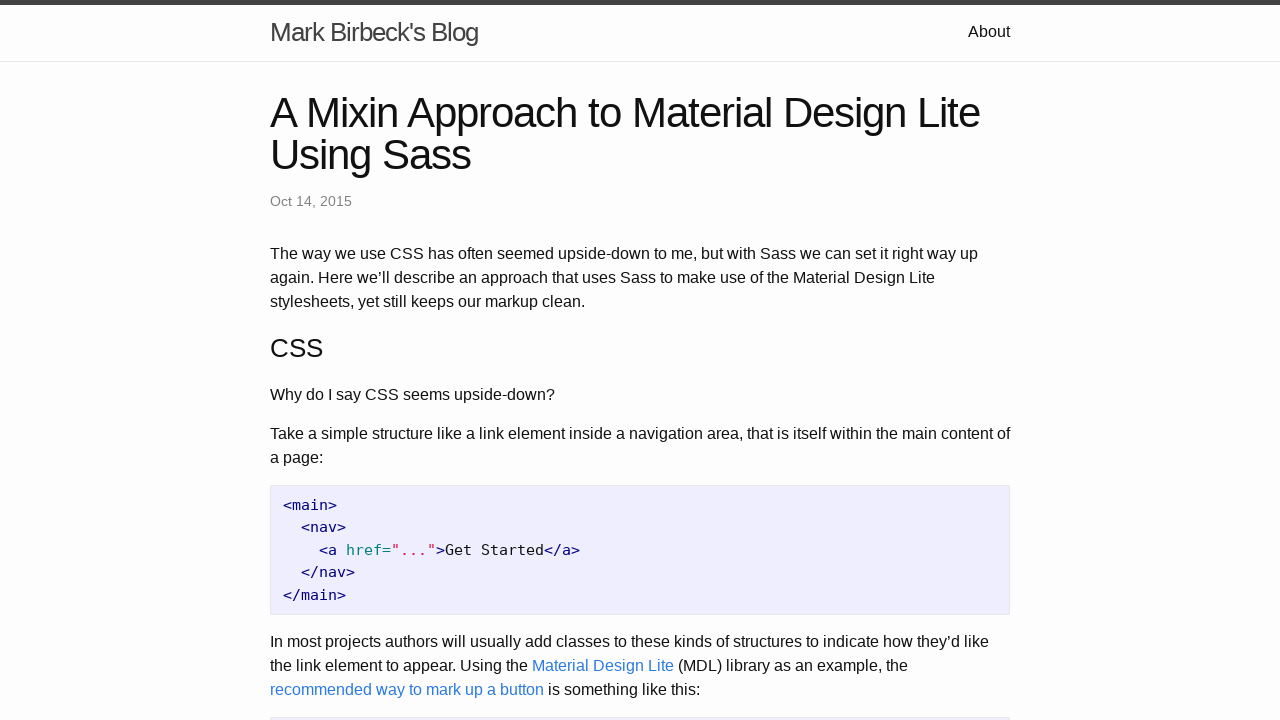

Page navigation completed and DOM content loaded
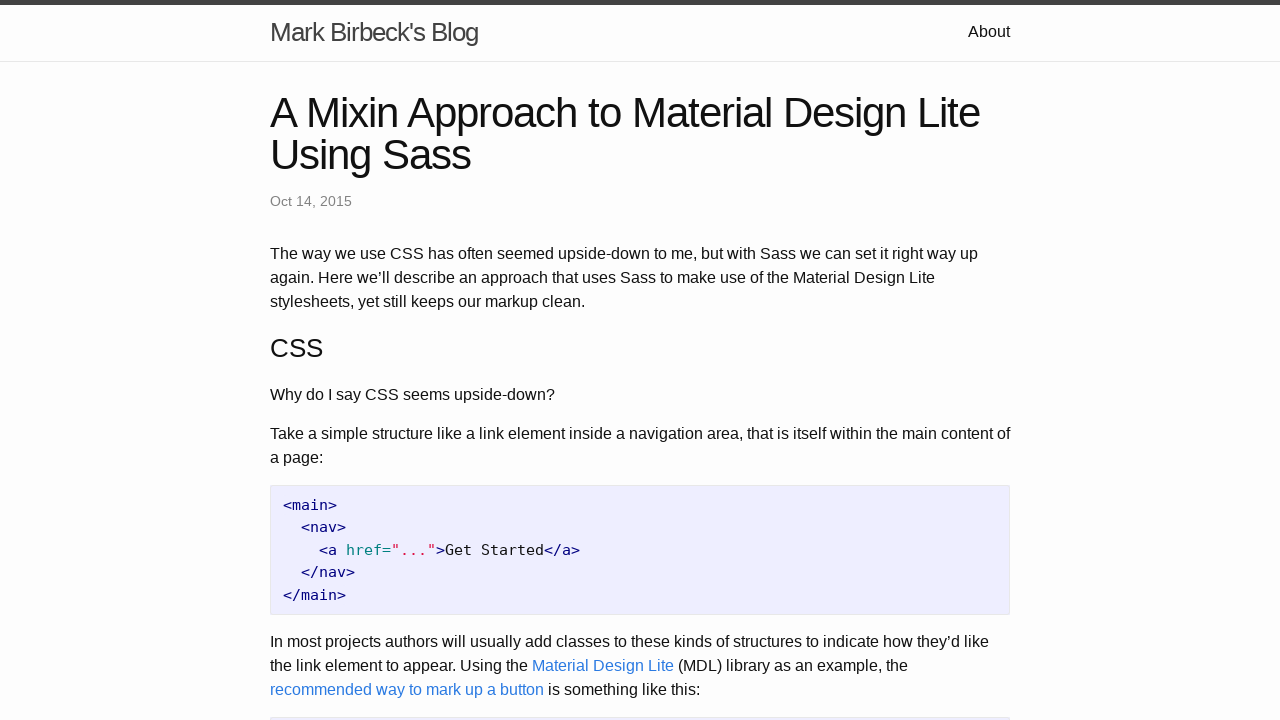

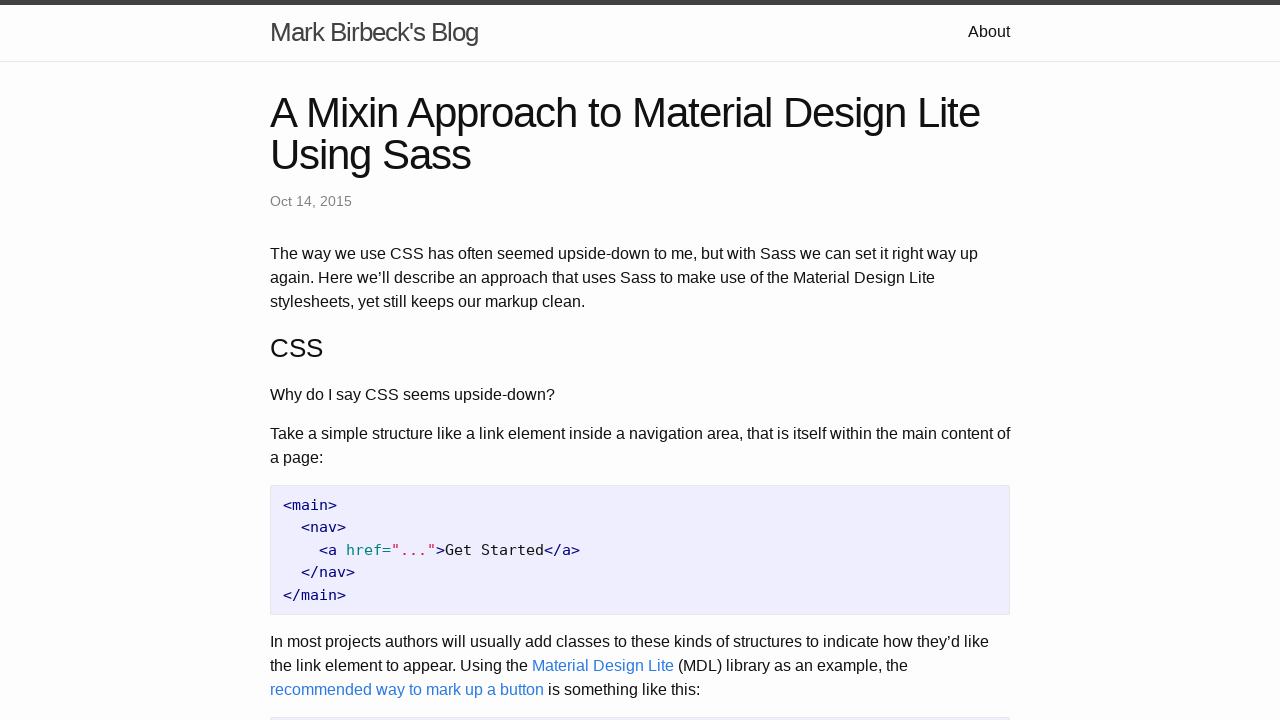